Tests multi-select dropdown functionality by selecting multiple options (by value and visible text), verifying selections, and then deselecting an option to verify the deselection worked.

Starting URL: https://omayo.blogspot.com/

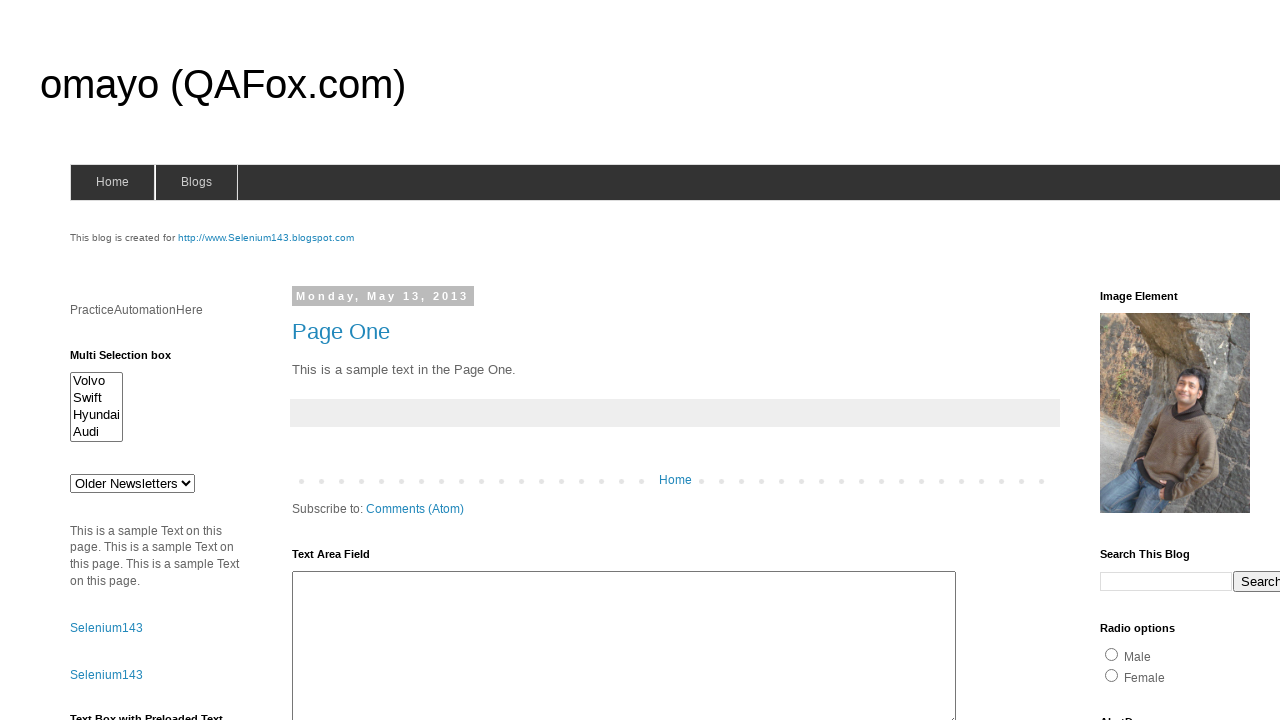

Located multi-select dropdown with id 'multiselect1'
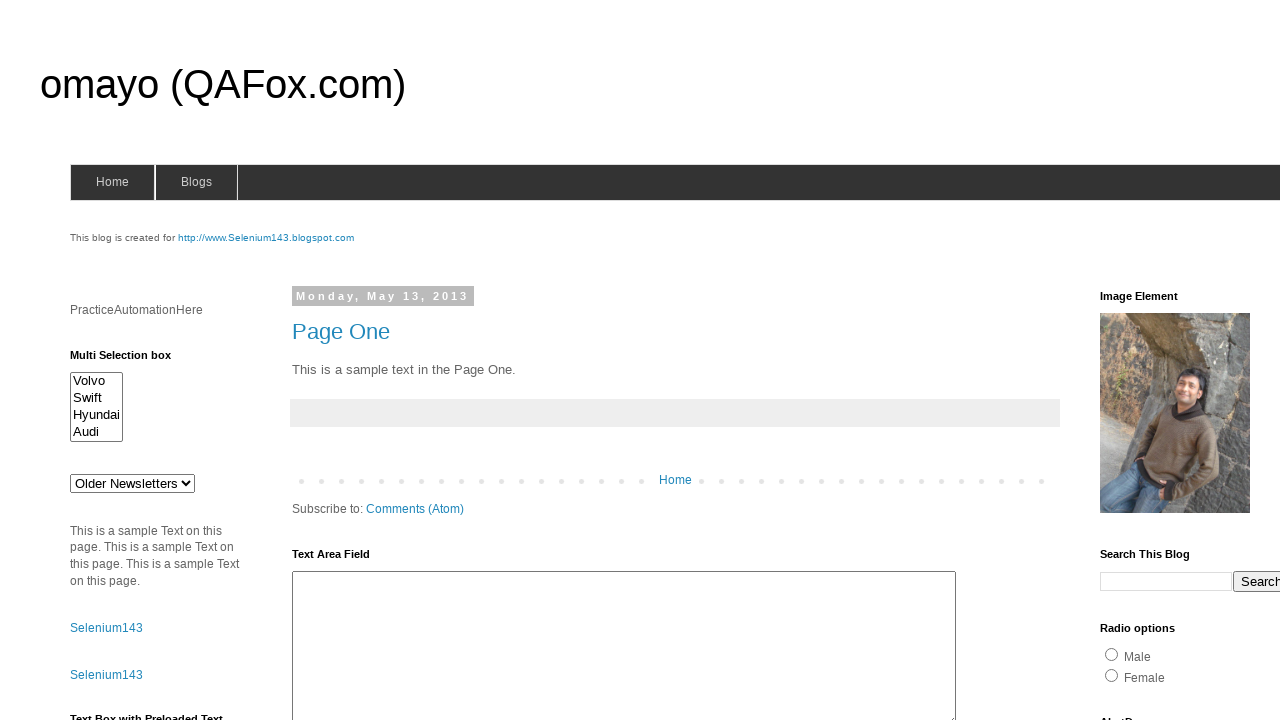

Selected option by value 'swiftx' on select#multiselect1
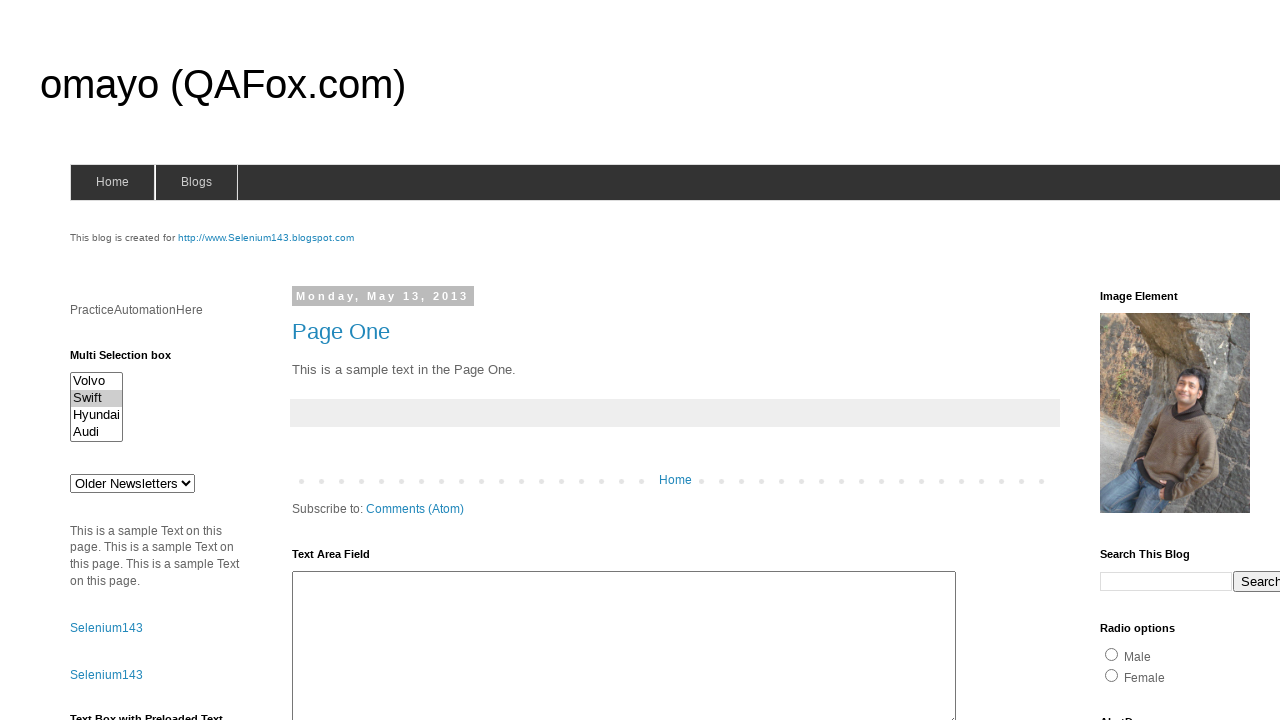

Selected option by visible text 'Audi' on select#multiselect1
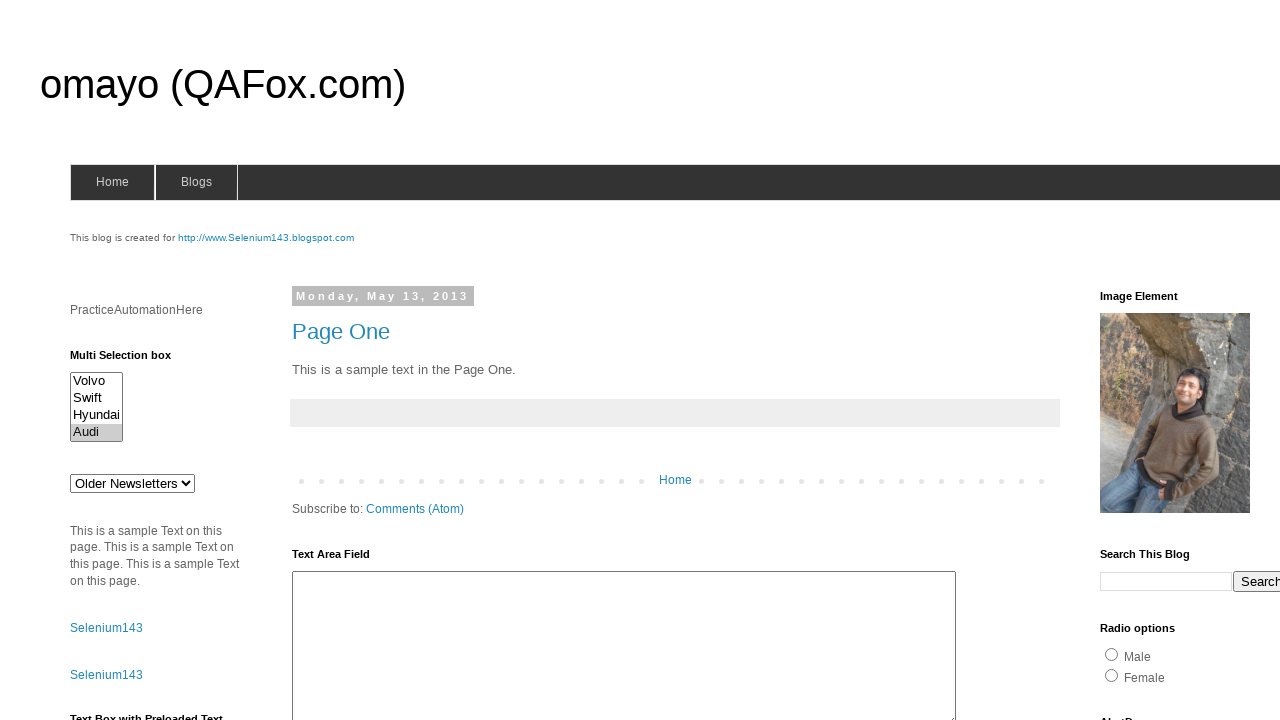

Waited 500ms for selections to be applied
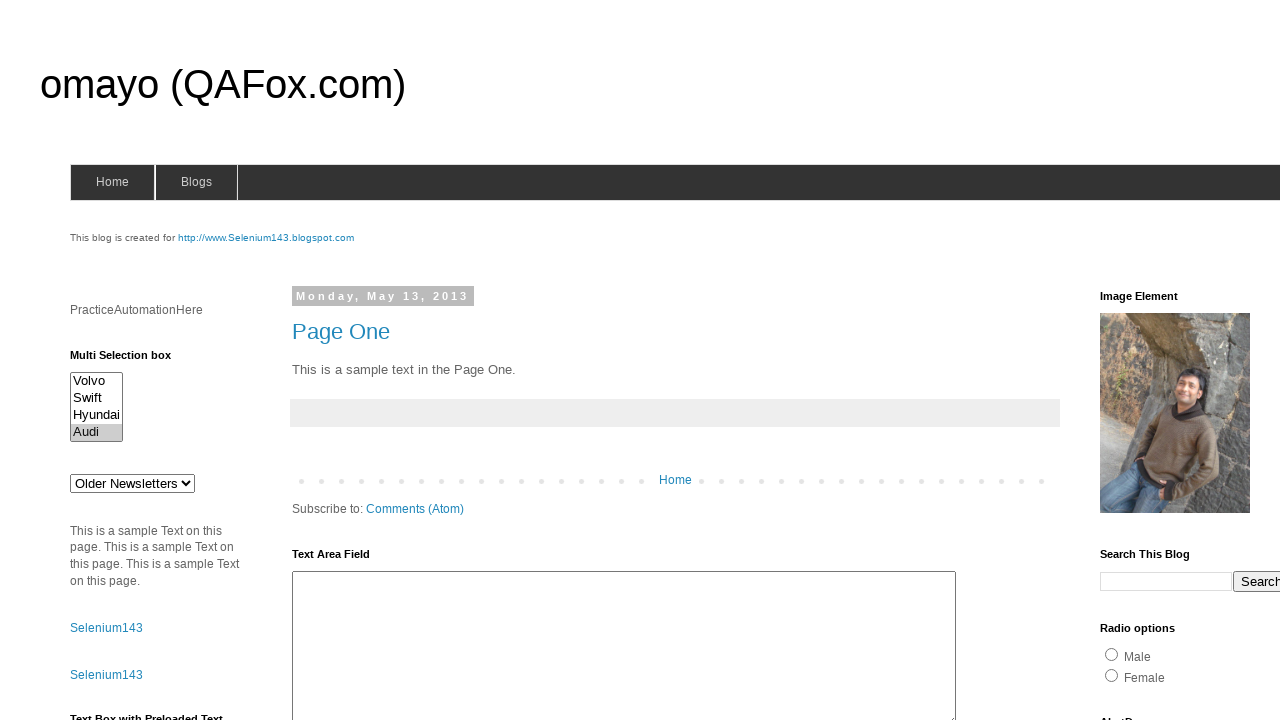

Deselected 'swiftx' option using JavaScript
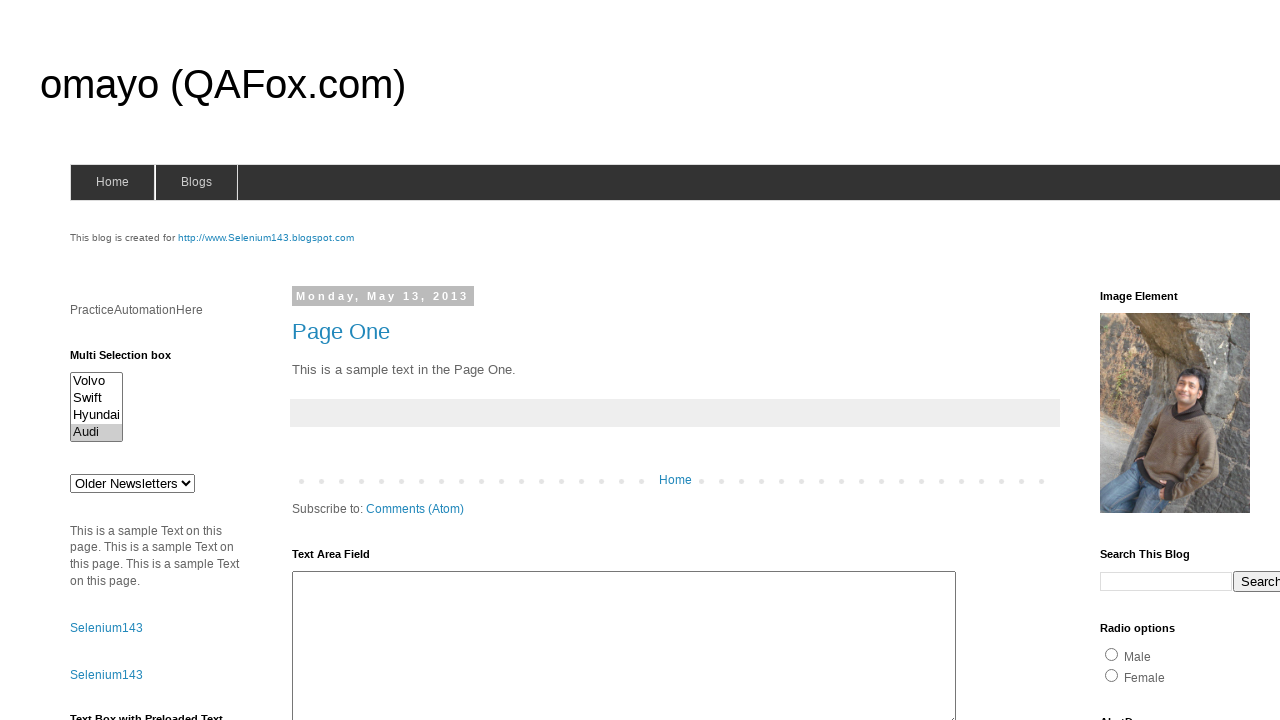

Located 'swiftx' option for verification
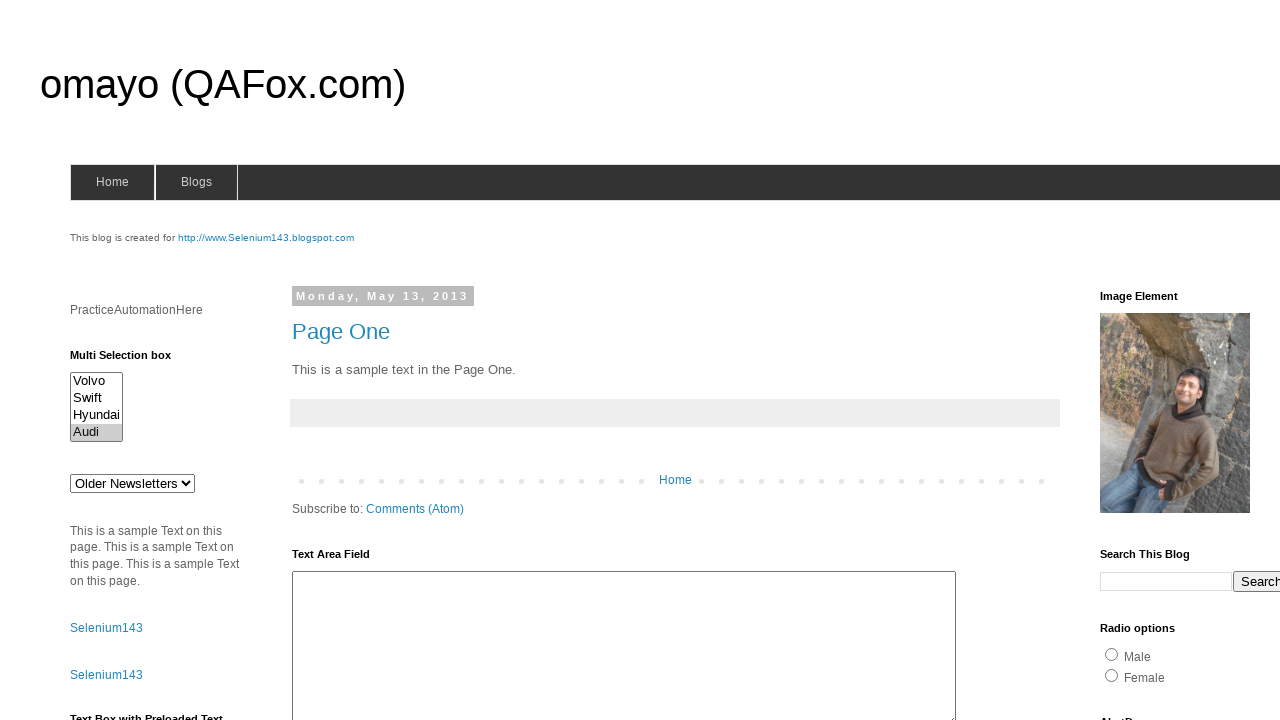

Verified 'swiftx' option selected status: False
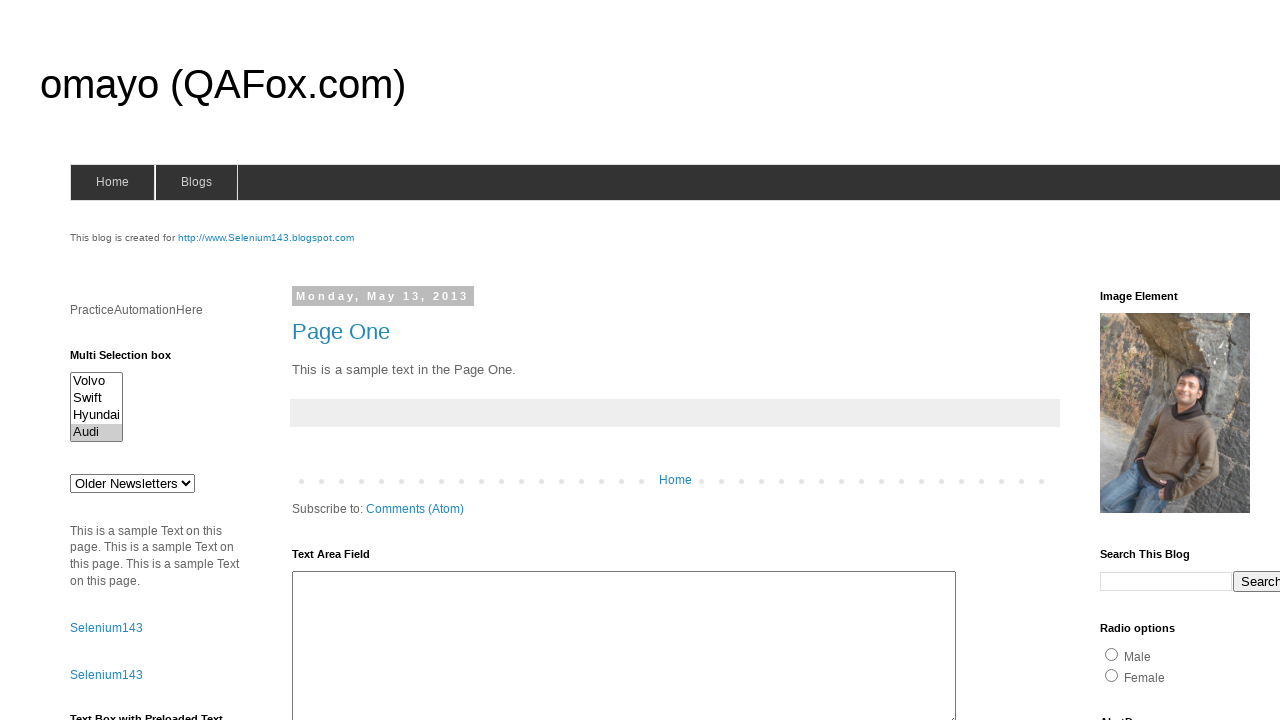

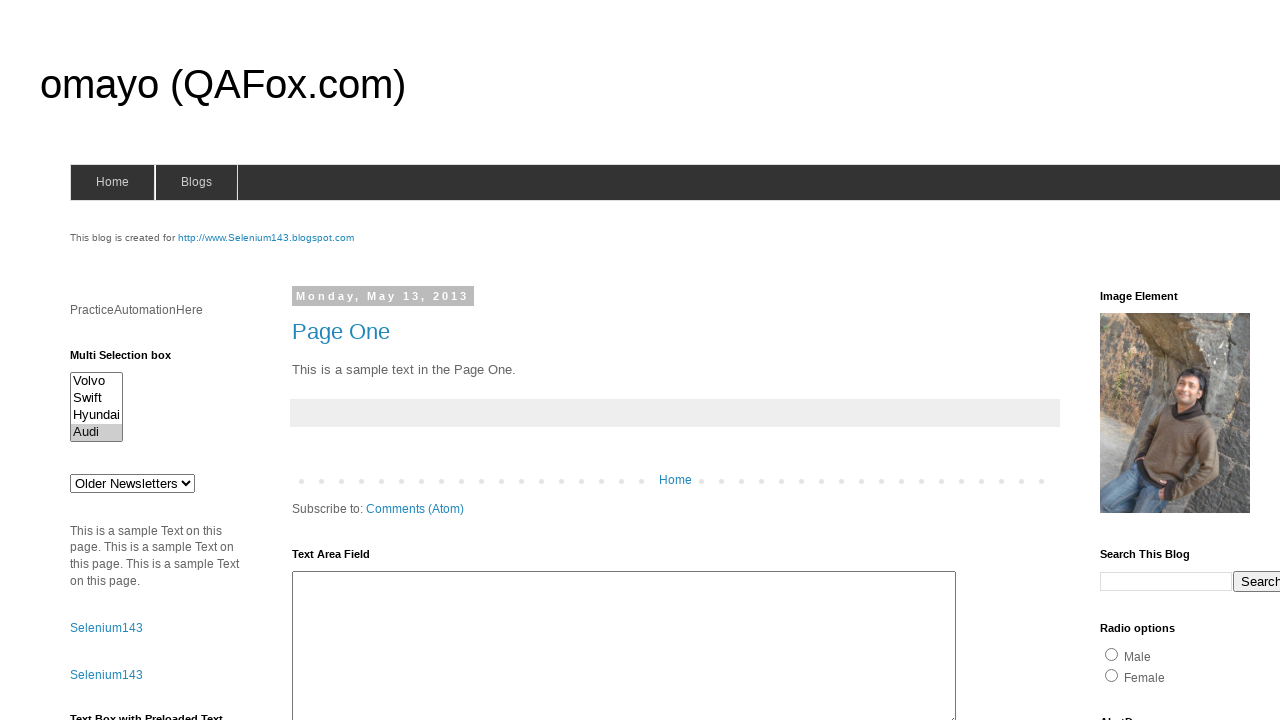